Tests dynamic controls by clicking Enable button and typing text into the enabled input field

Starting URL: https://the-internet.herokuapp.com/dynamic_controls

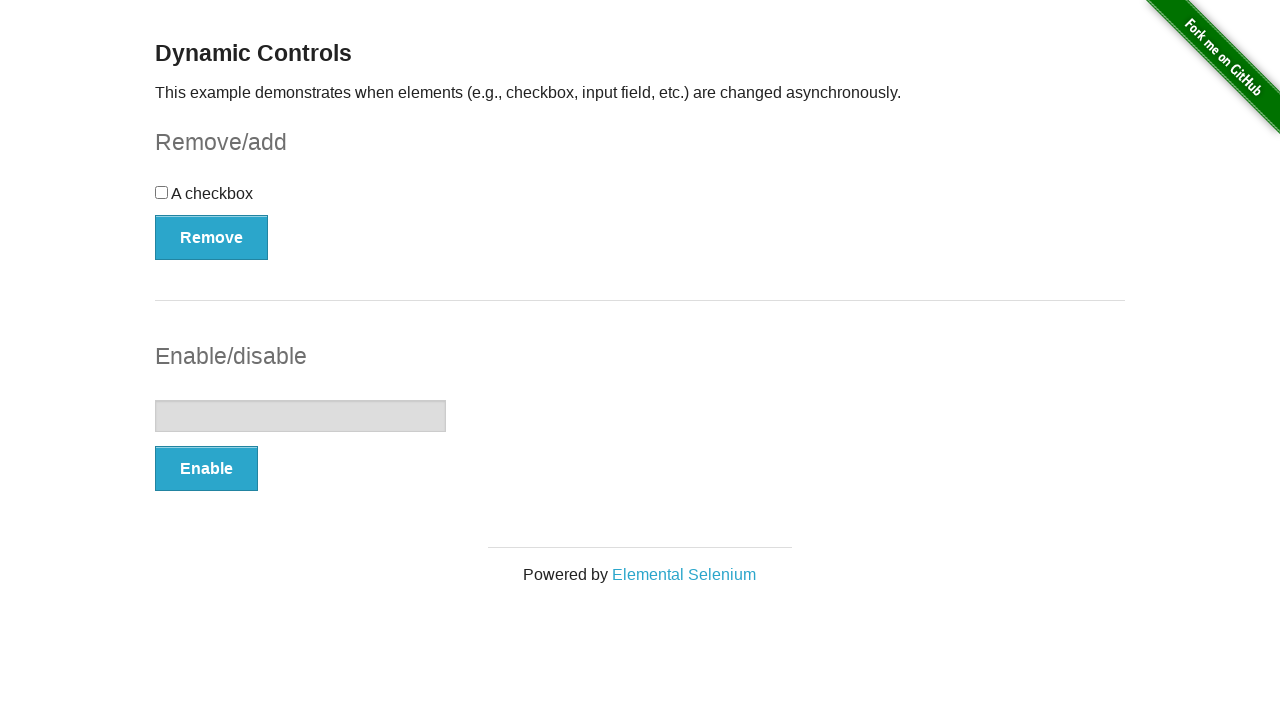

Clicked Enable button at (206, 469) on xpath=//button[text()='Enable']
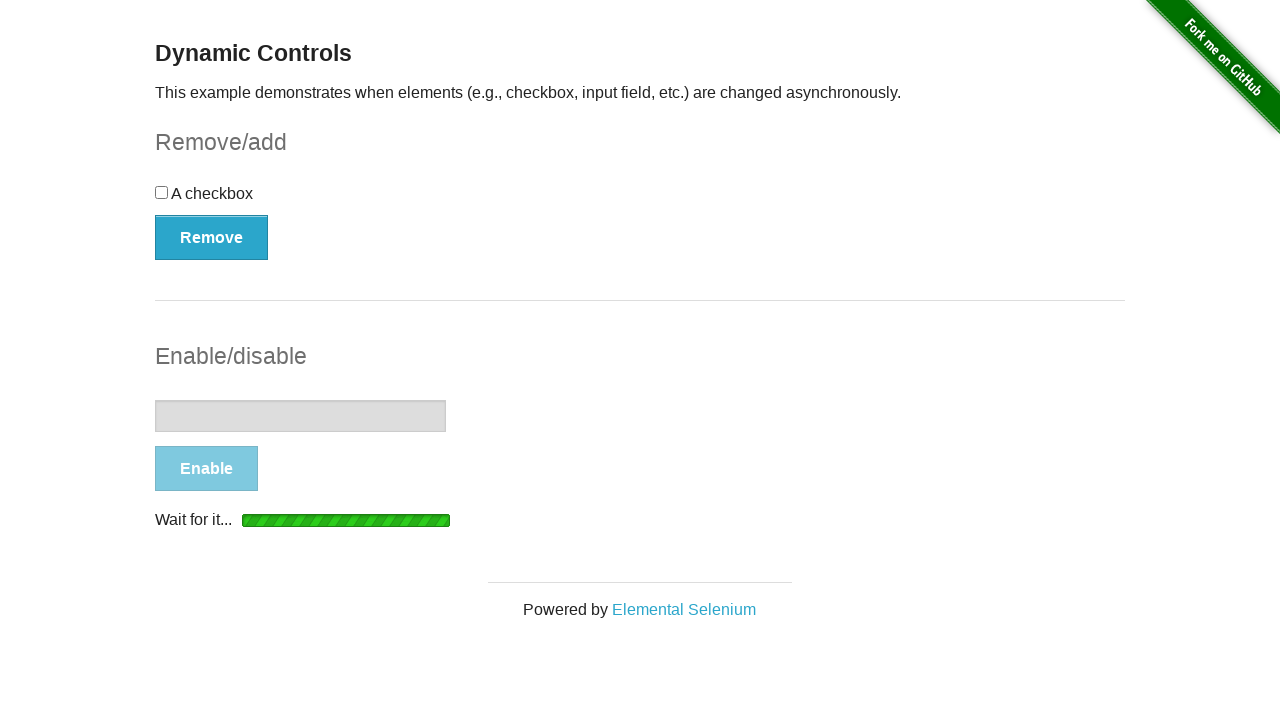

Waited for input field to be enabled
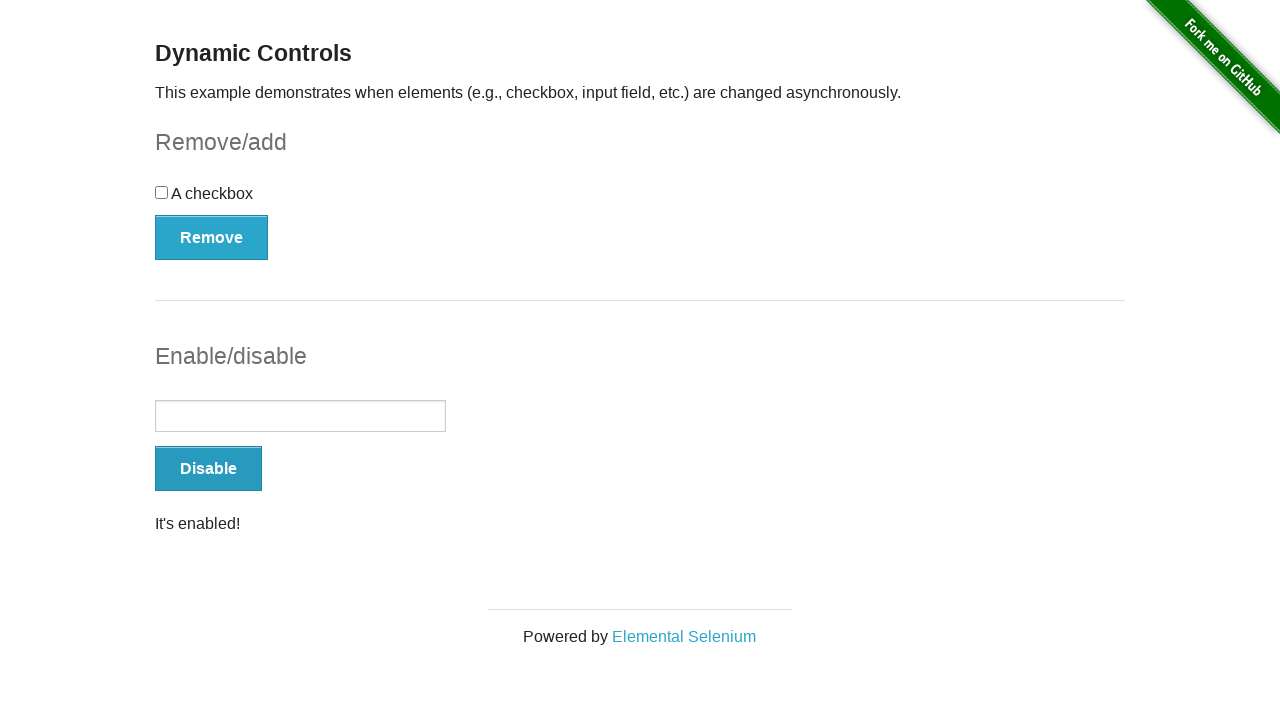

Typed 'Batch4 is here now.' into the enabled input field on input[type='text']
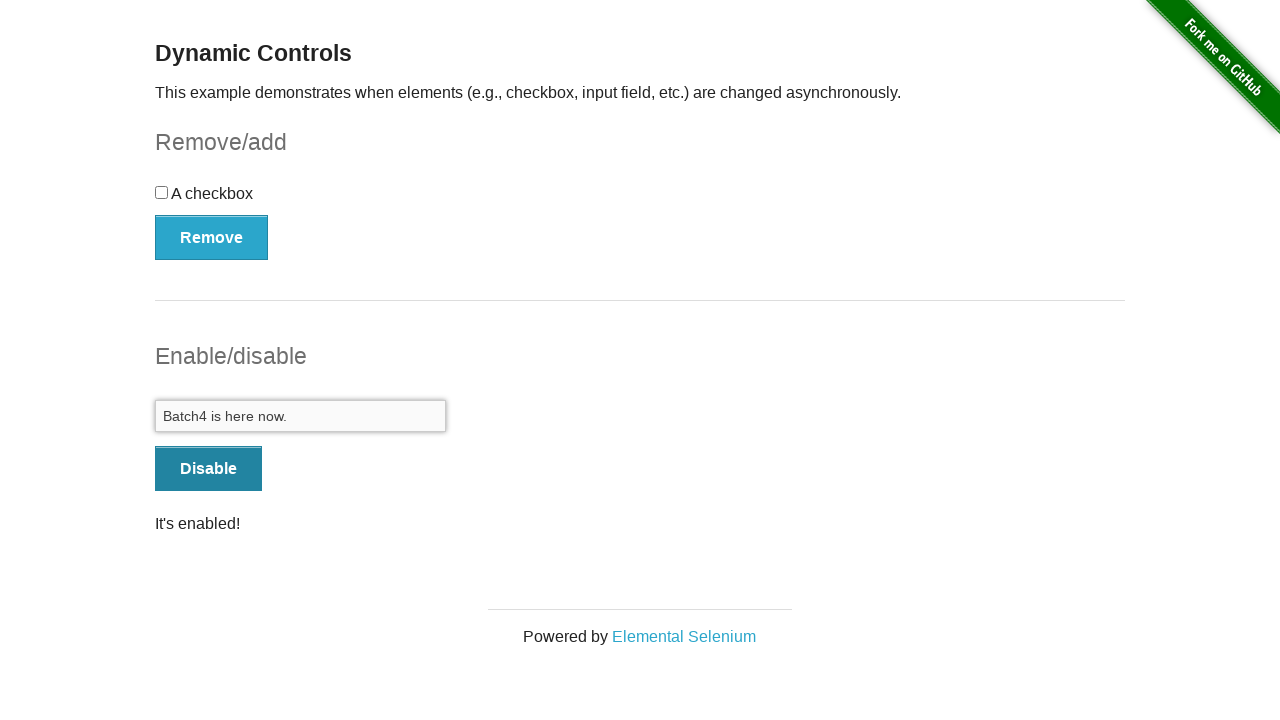

Verified success message displays 'It's enabled!'
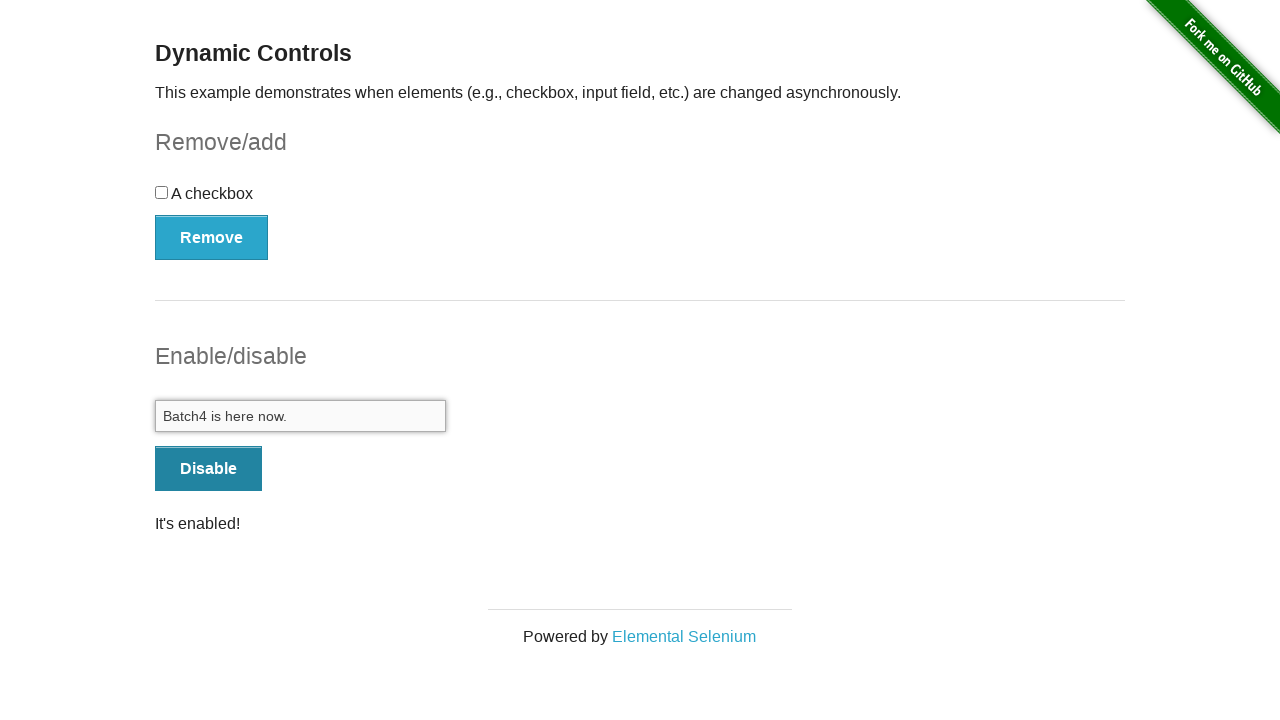

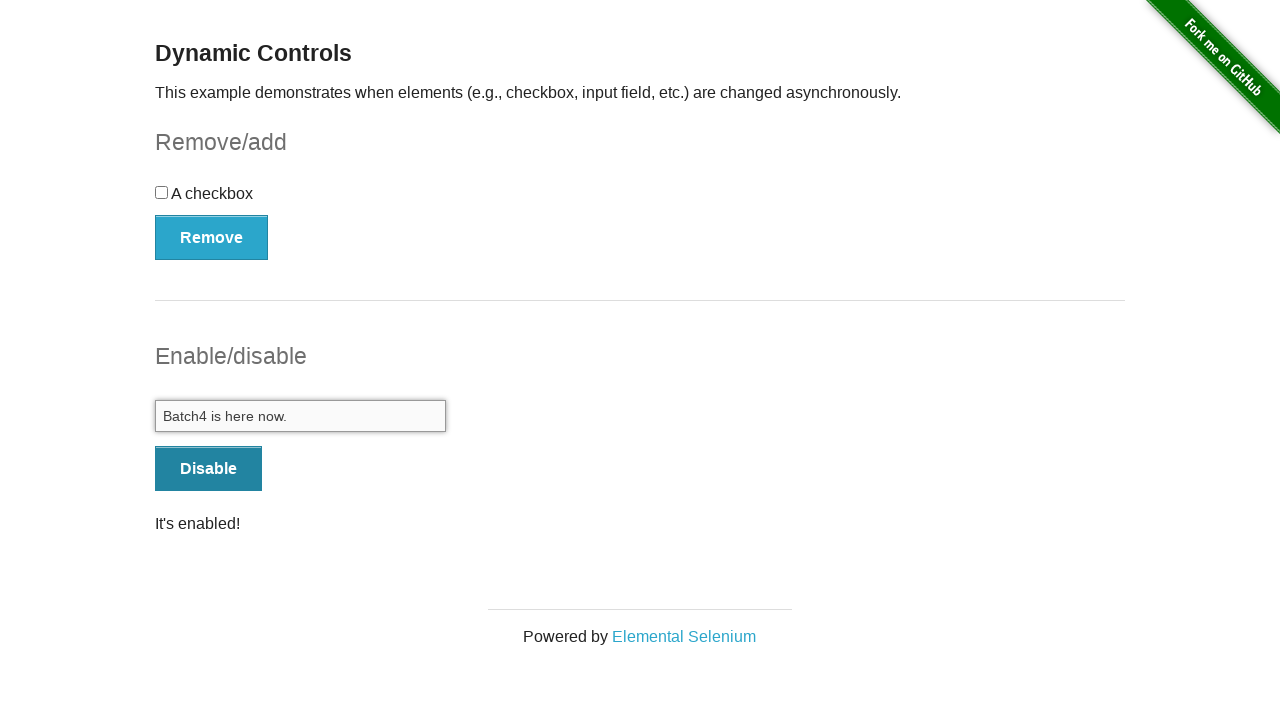